Verifies that the OrangeHRM logo is displayed on the homepage

Starting URL: https://www.orangehrm.com/

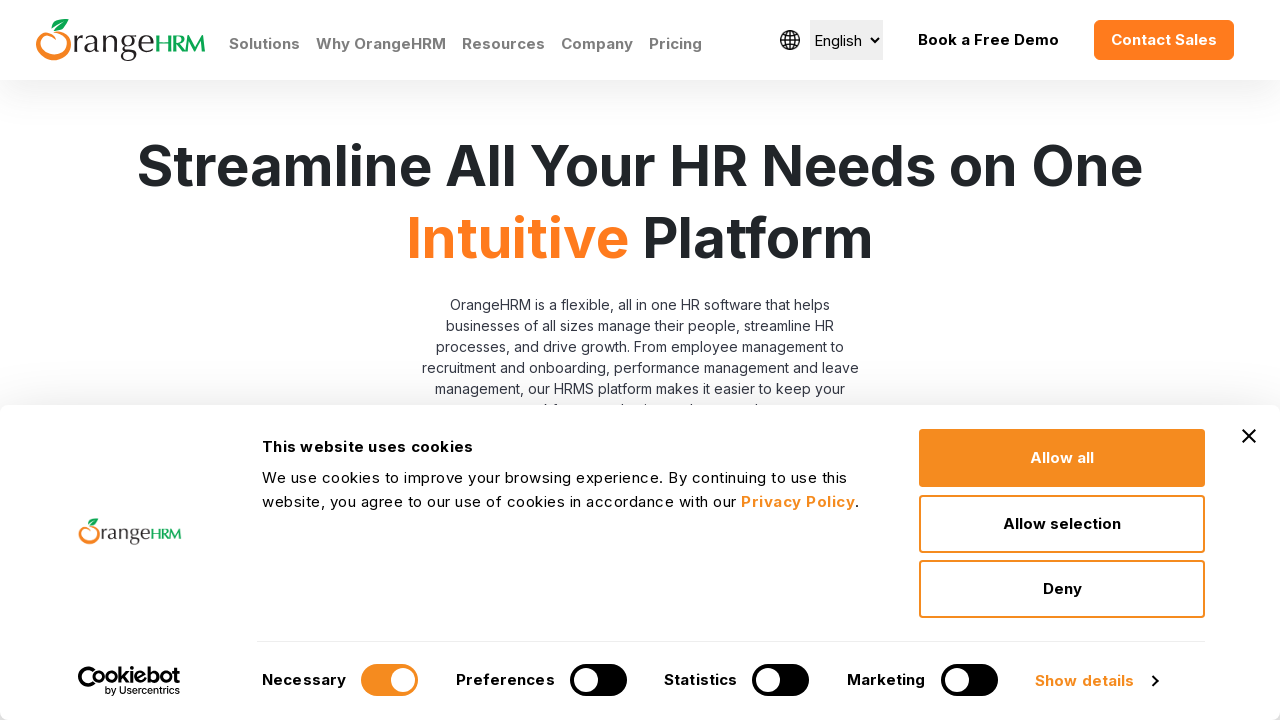

Navigated to OrangeHRM homepage
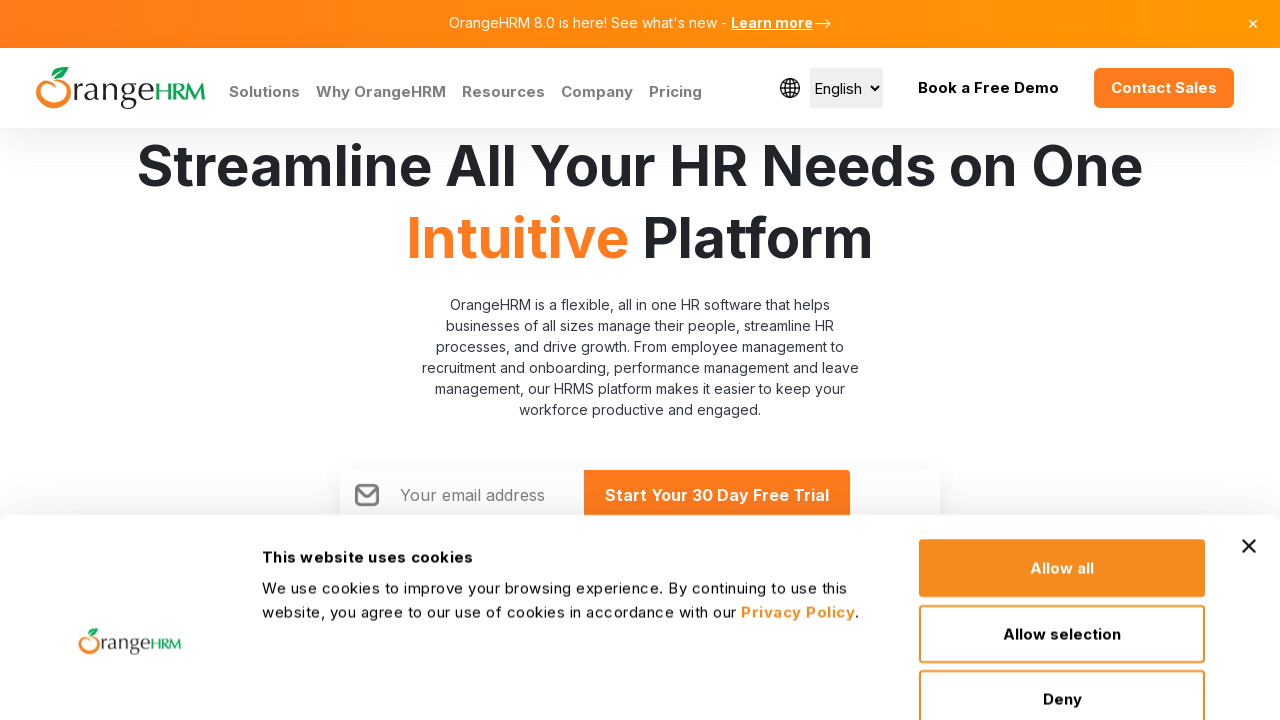

Located OrangeHRM logo element
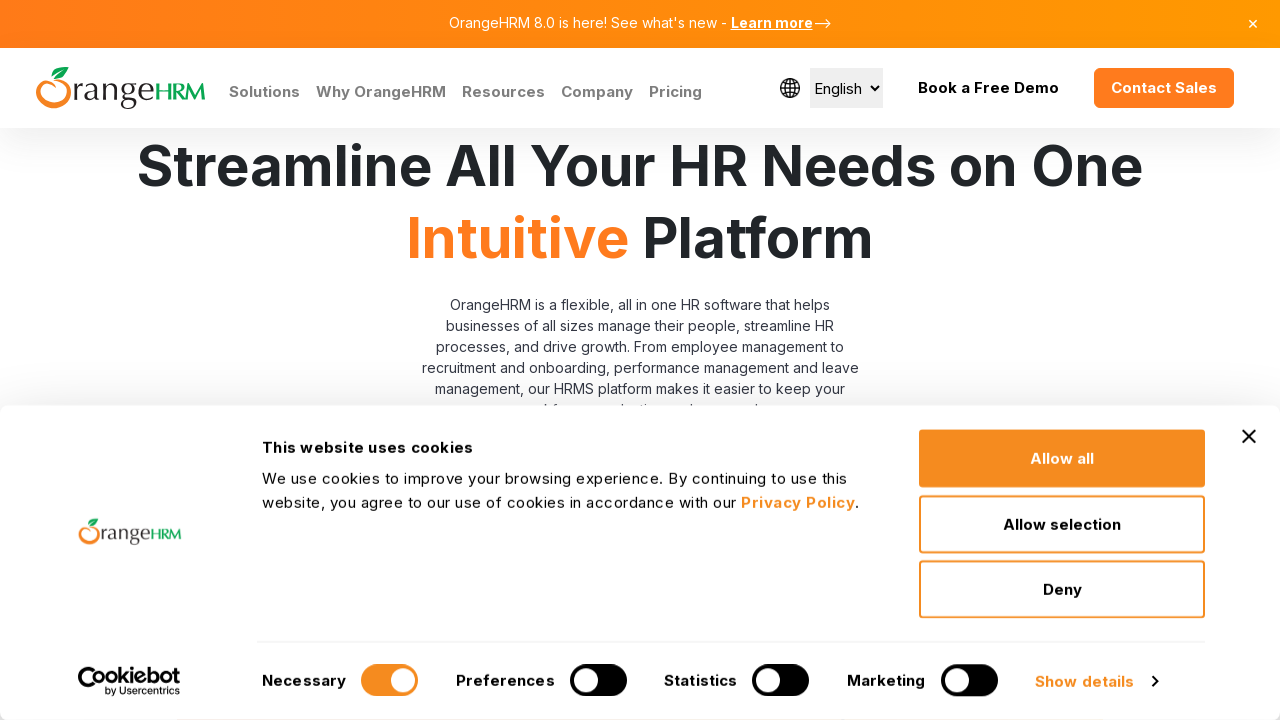

Verified OrangeHRM logo is displayed on homepage
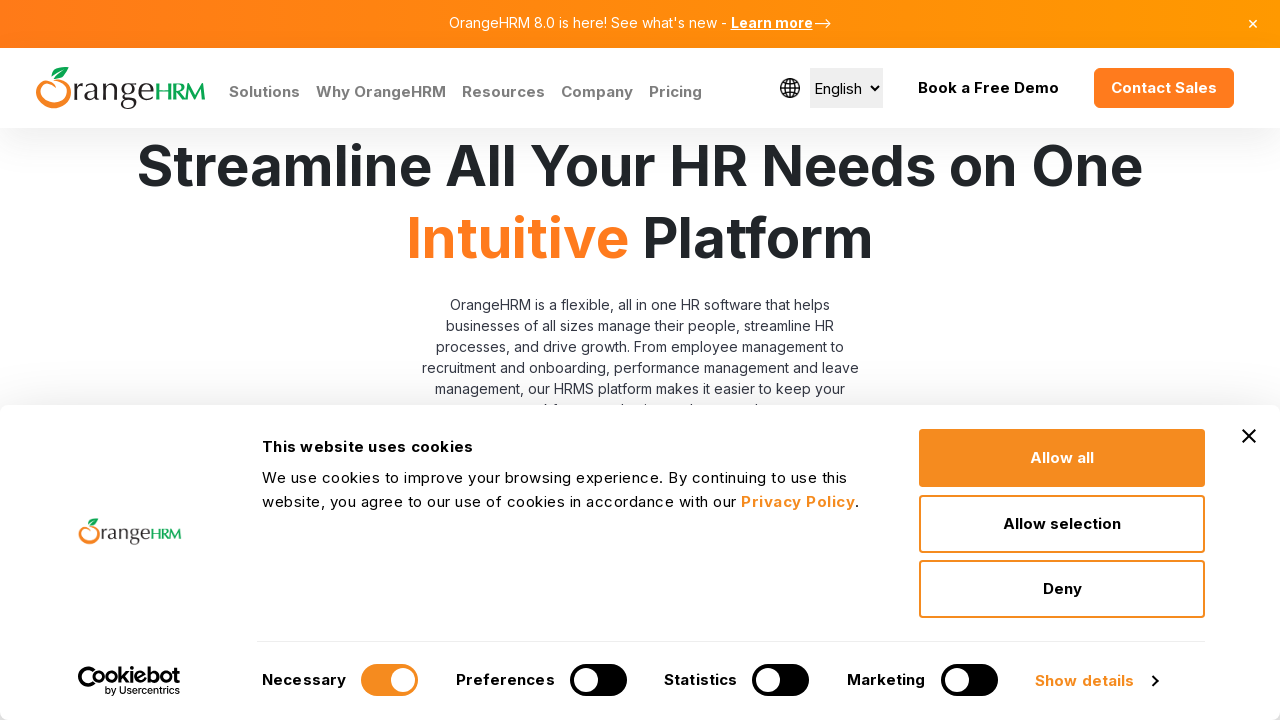

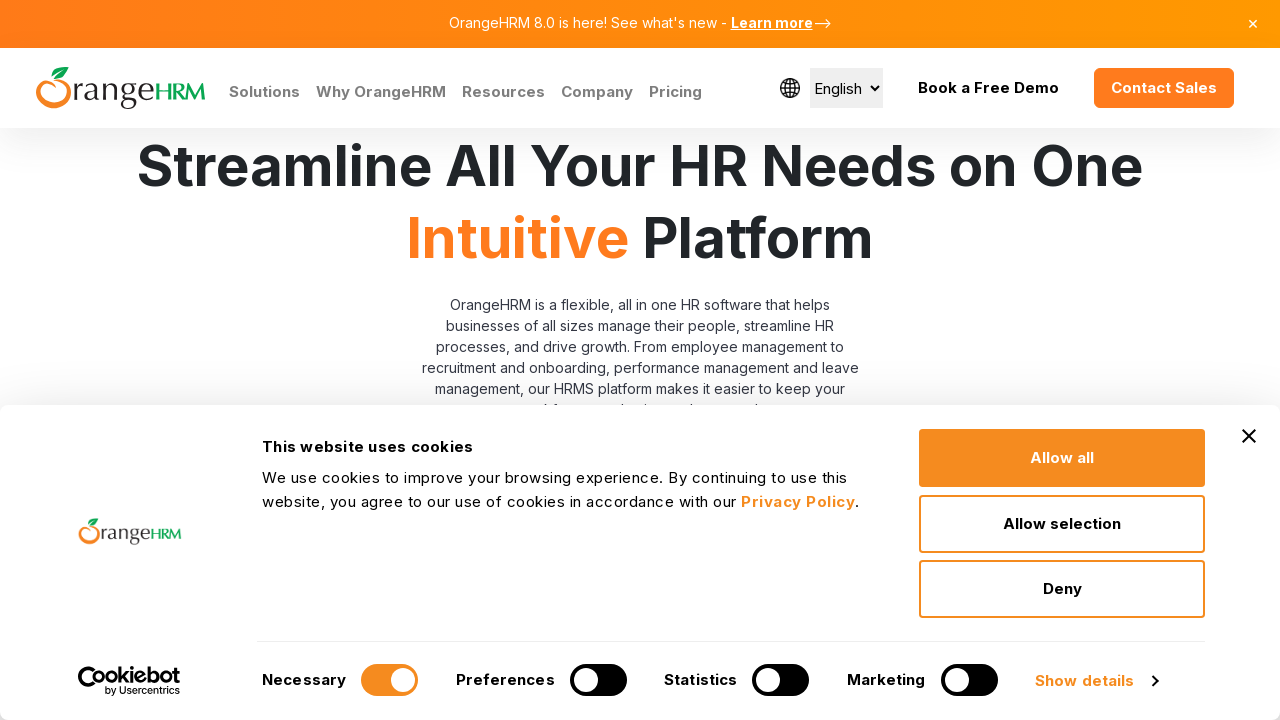